Tests filling an email input field on the forgot password page using tag name locator strategy

Starting URL: https://the-internet.herokuapp.com/forgot_password

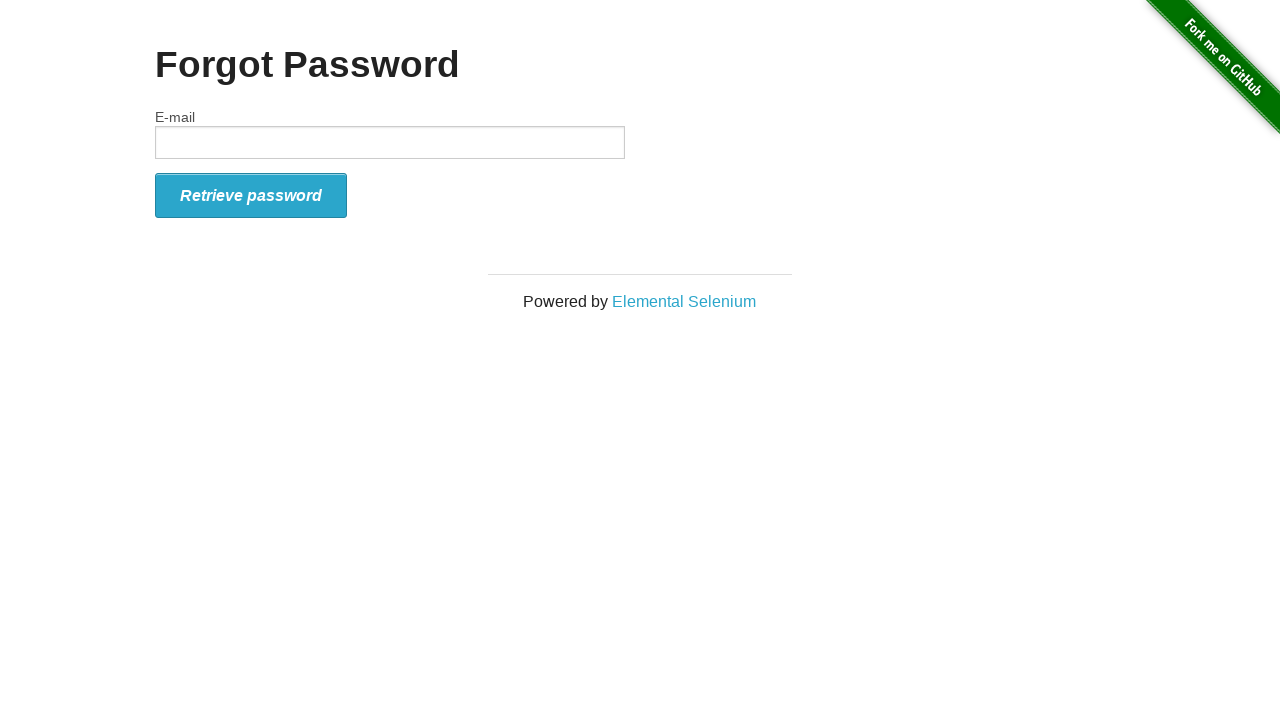

Filled email input field with 'contact@testdomain.org' using tag name locator on input
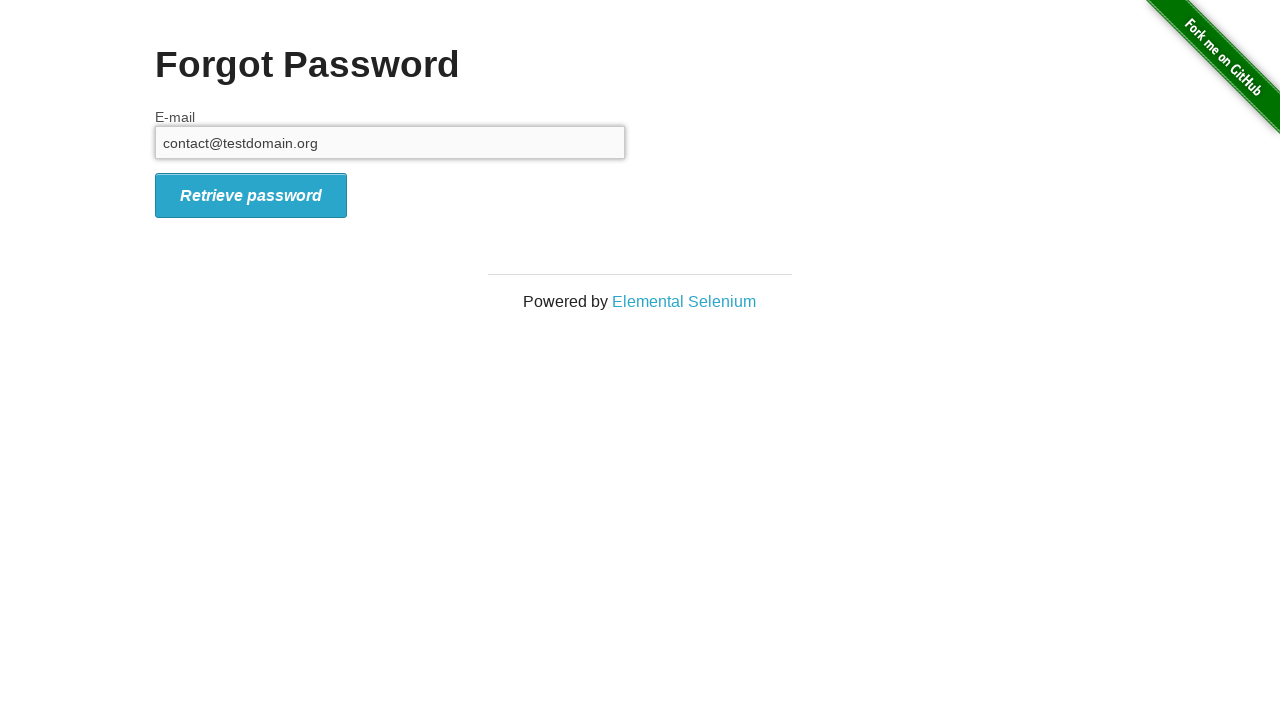

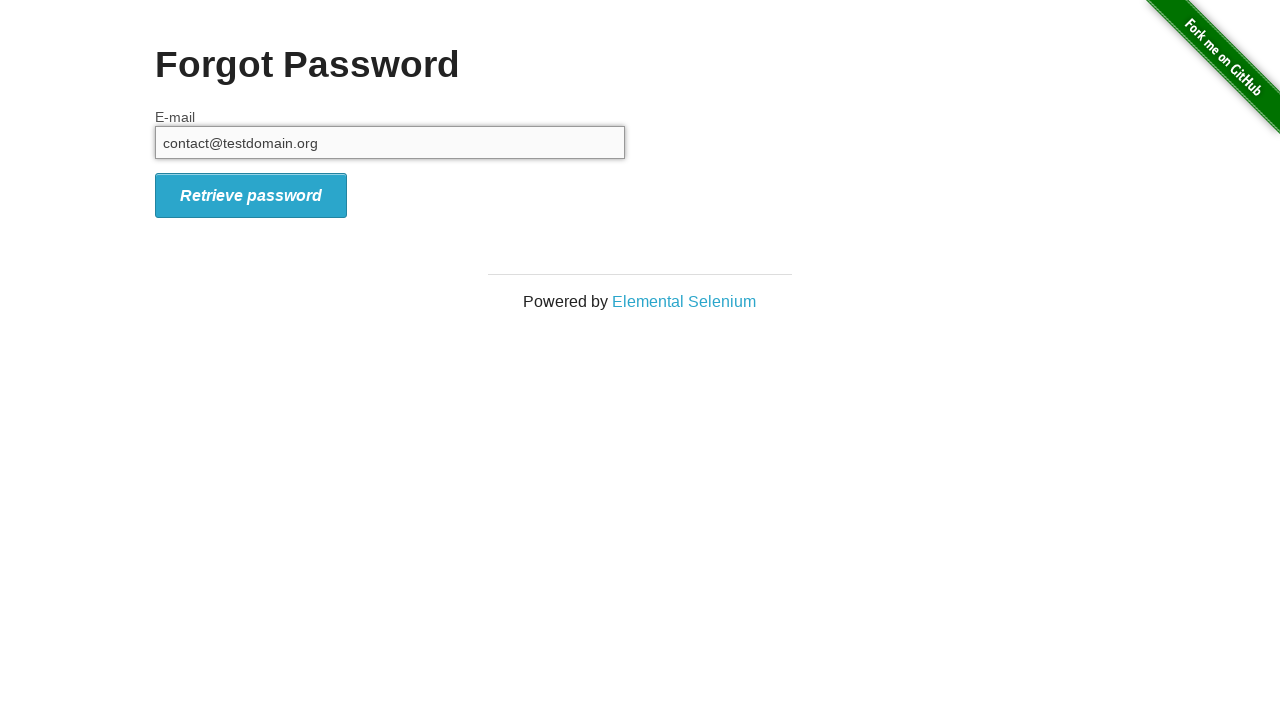